Navigates to W3Schools HTML tables page and verifies that the contact name for "Alfreds Futterkiste" company is "Maria Anders"

Starting URL: https://www.w3schools.com/html/html_tables.asp

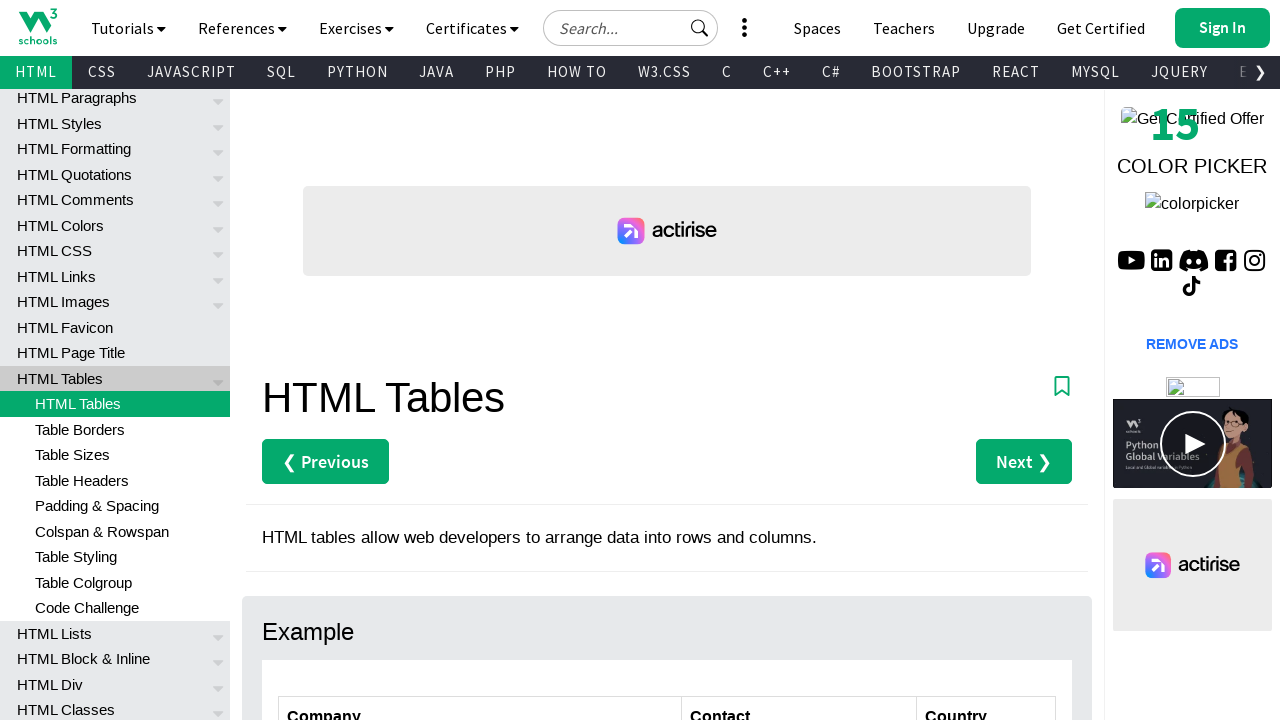

Navigated to W3Schools HTML tables page
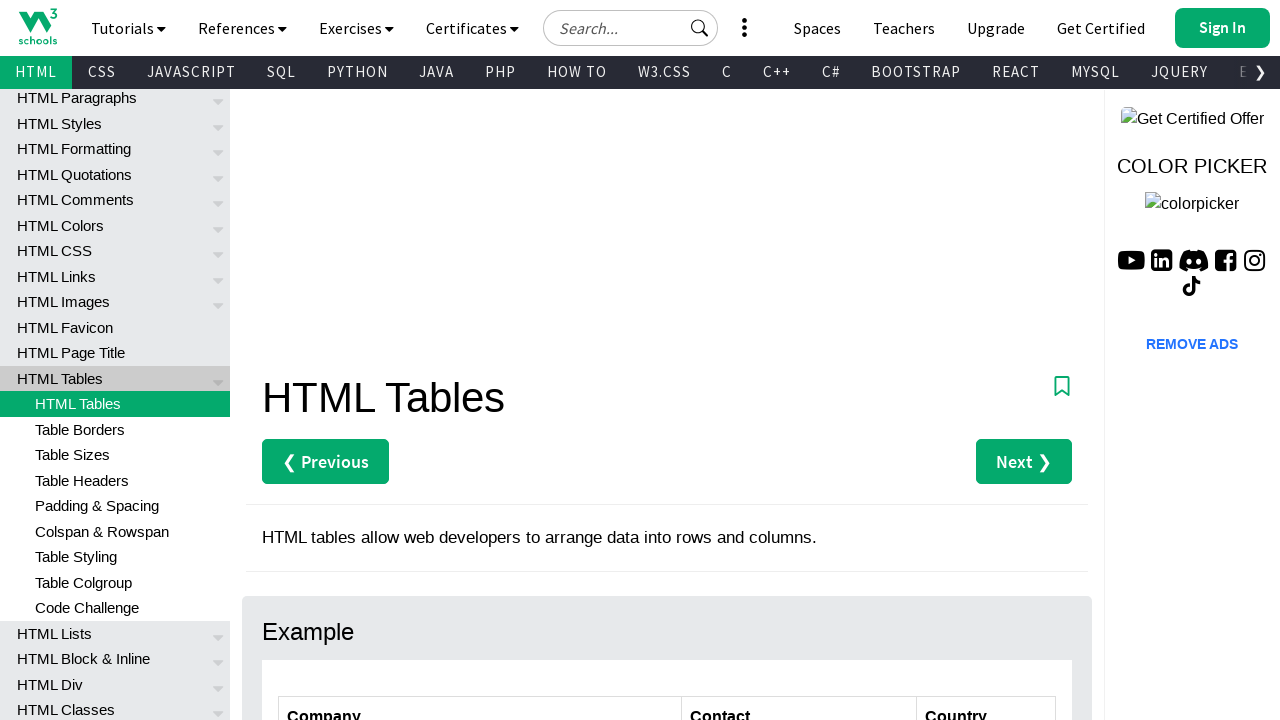

Located the contact name cell for Alfreds Futterkiste company
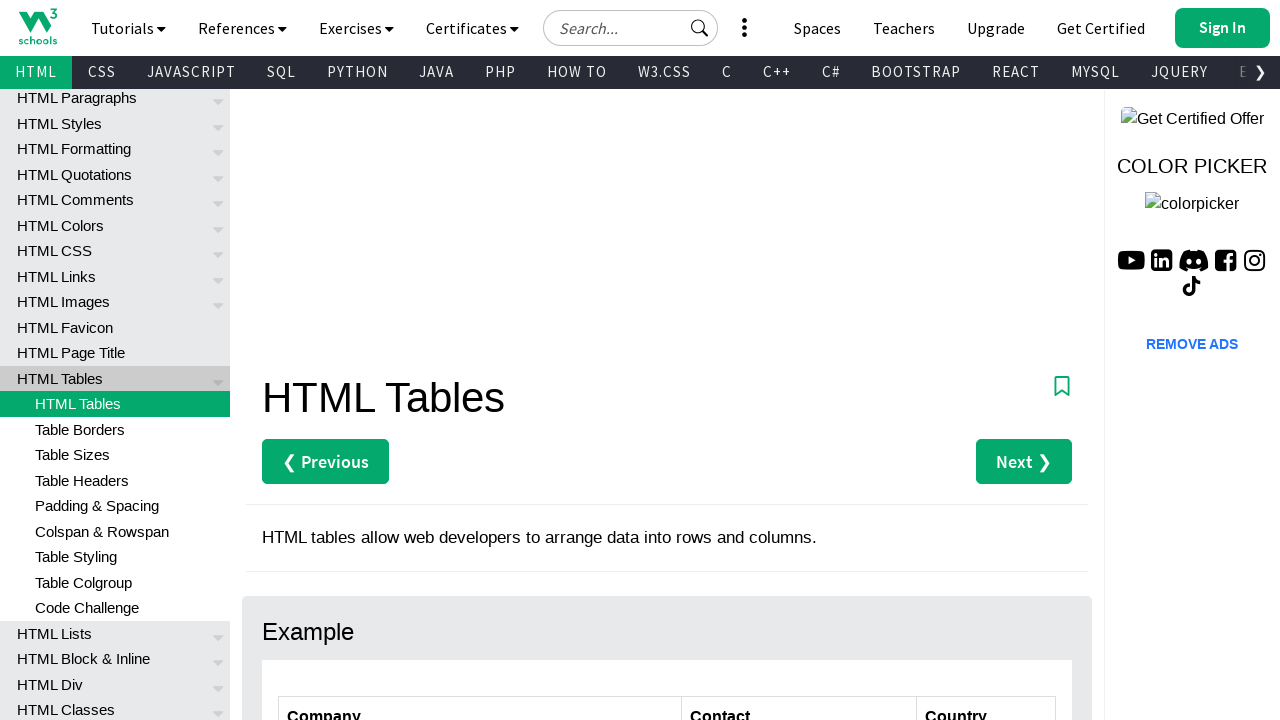

Retrieved contact name text: 'Maria Anders'
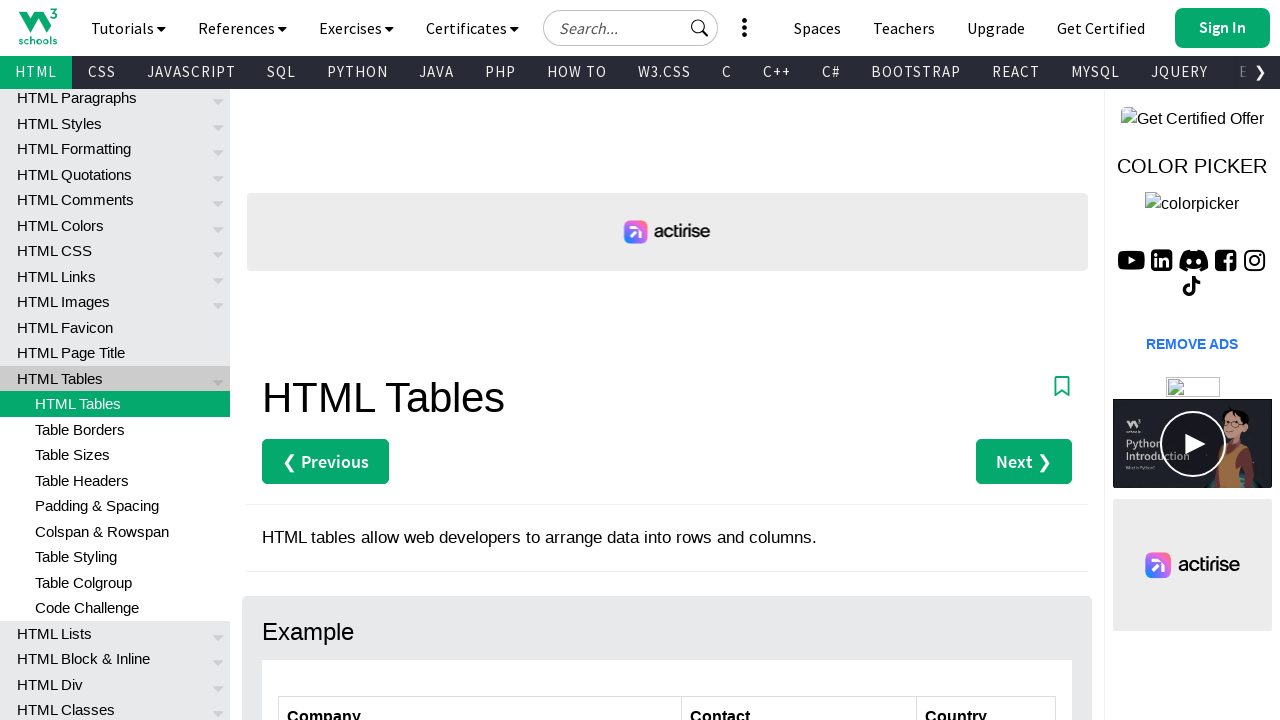

Verified that contact name for Alfreds Futterkiste is 'Maria Anders'
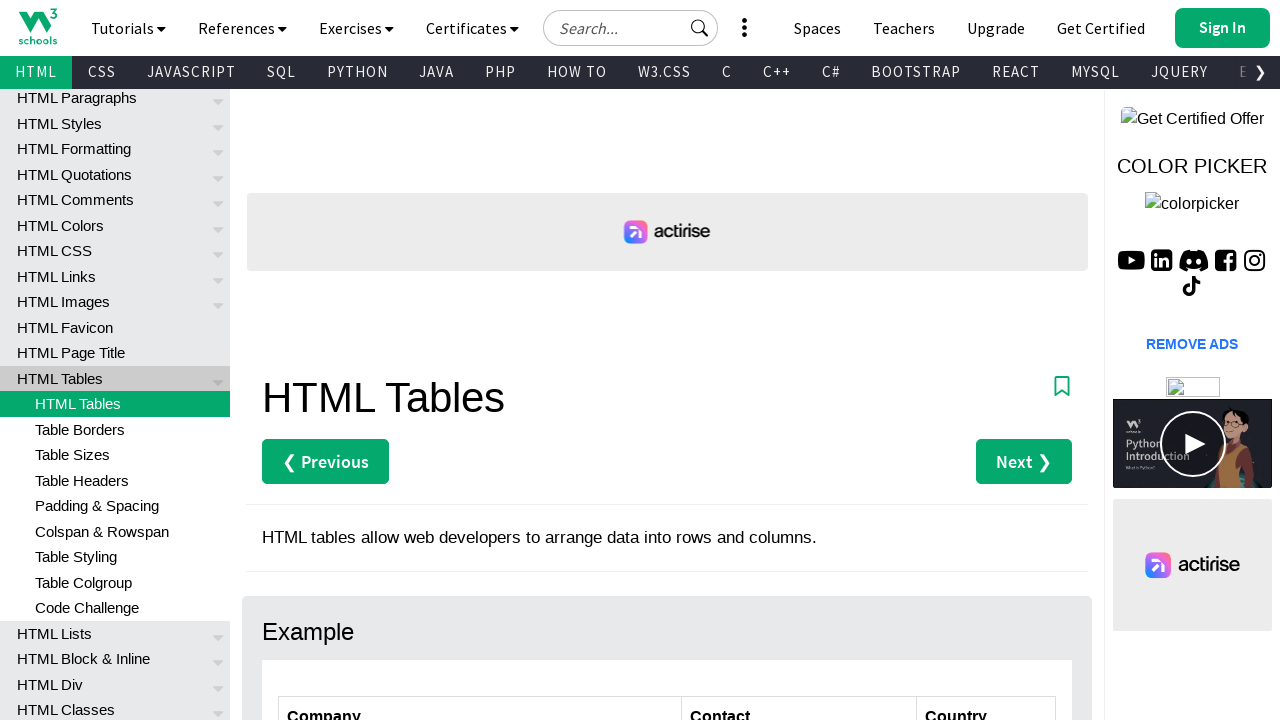

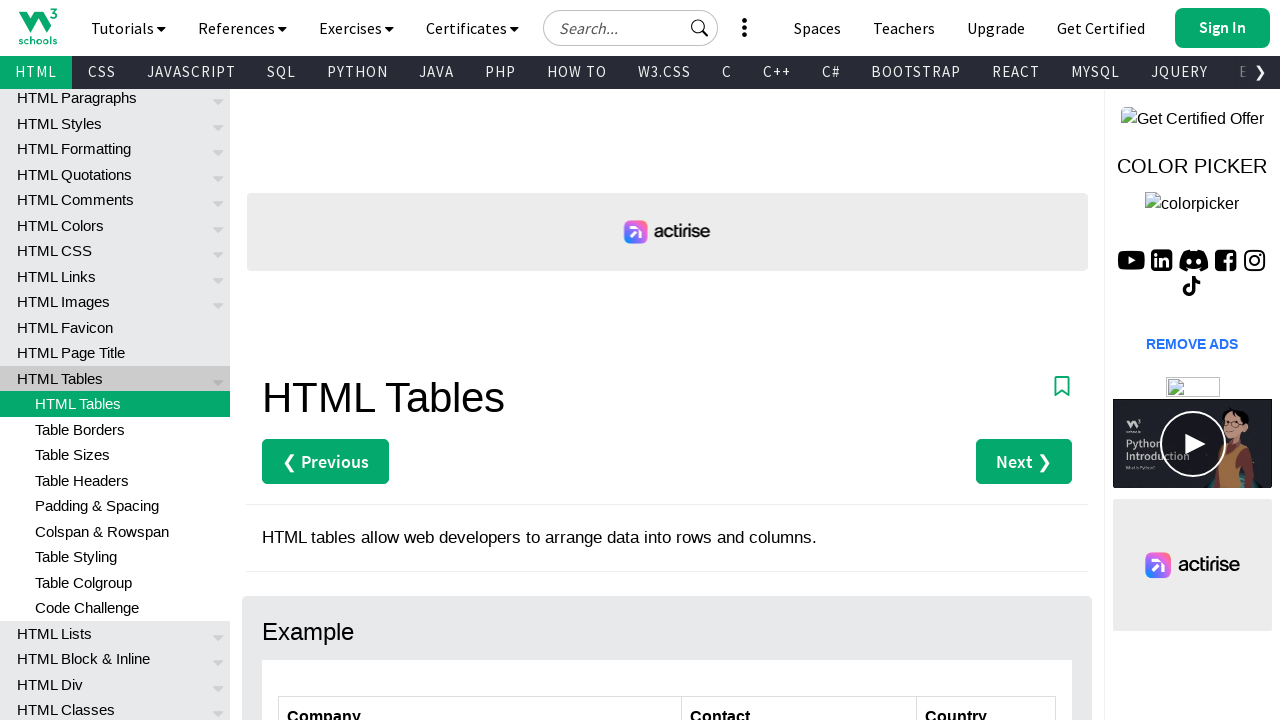